Navigates to Nykaa beauty website and verifies the page loads successfully

Starting URL: https://www.nykaa.com/

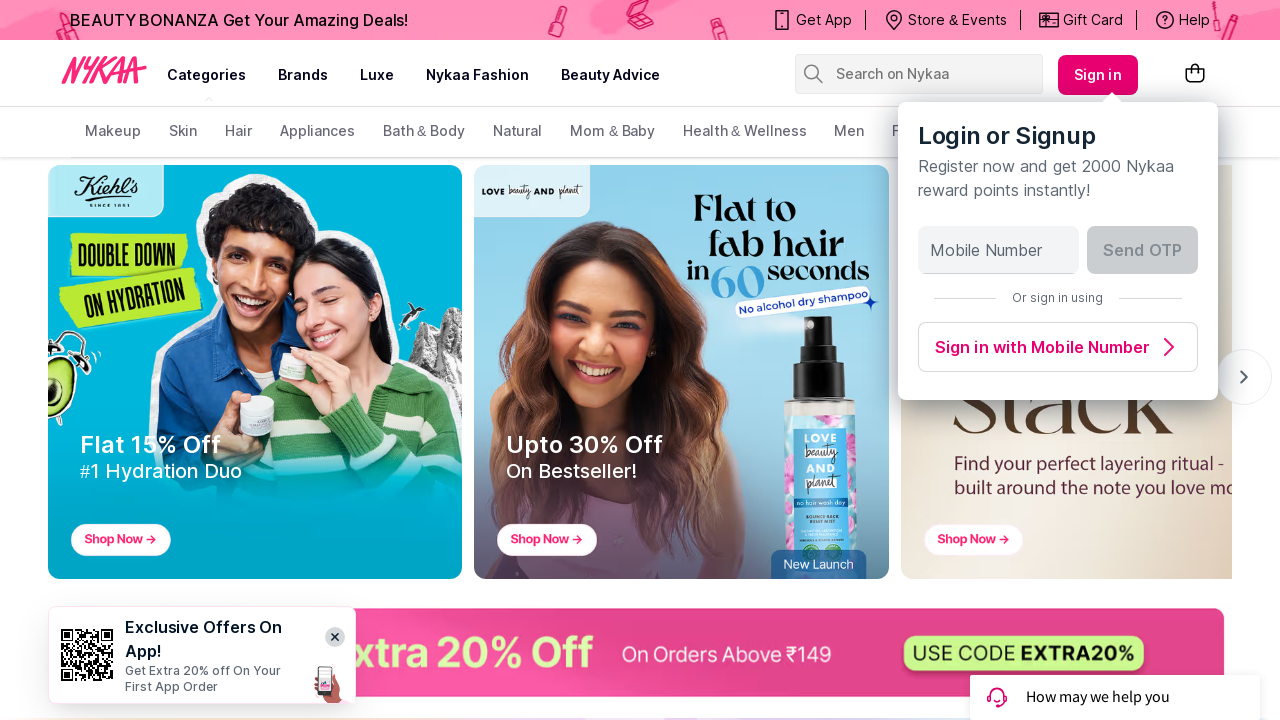

Waited for page DOM content to load
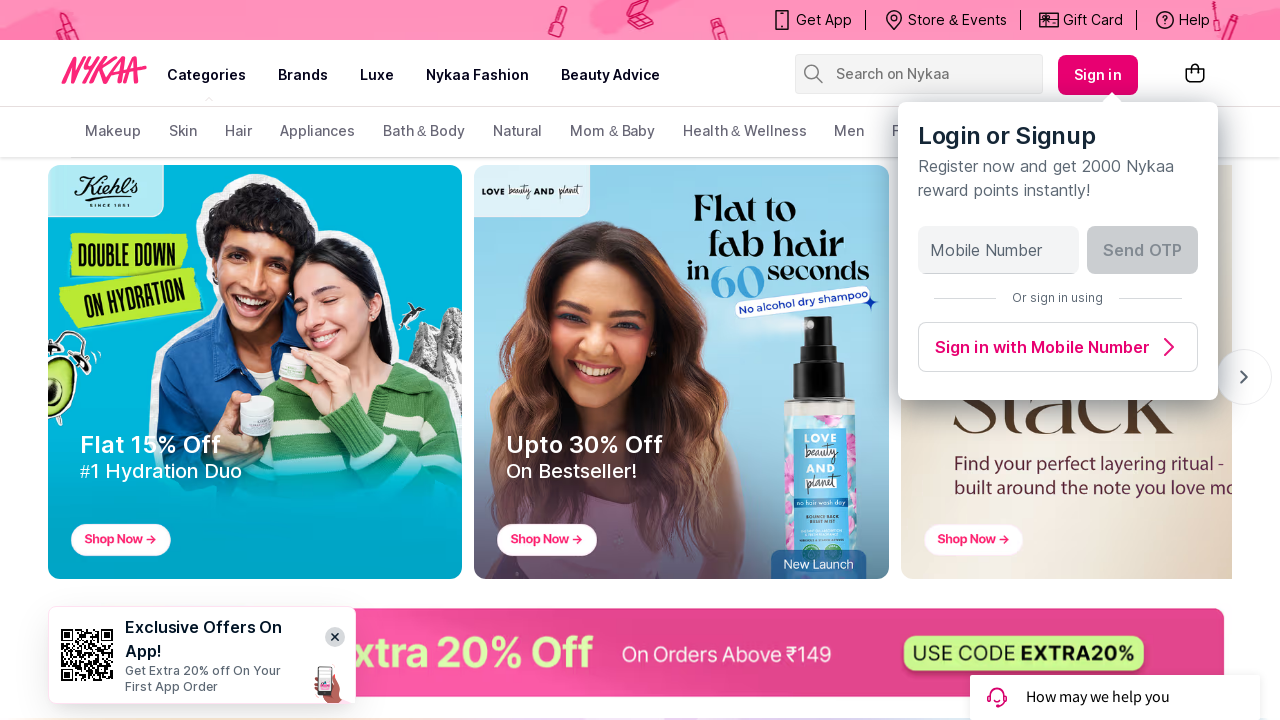

Verified page title exists and is not empty
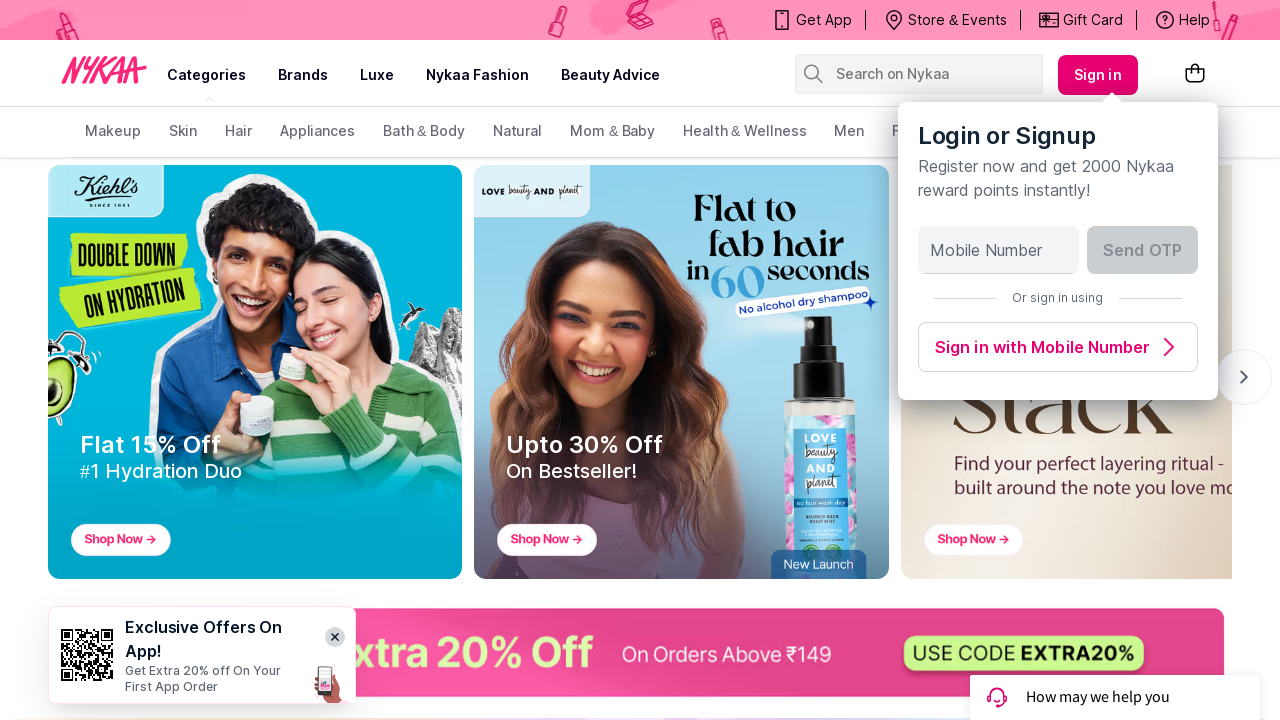

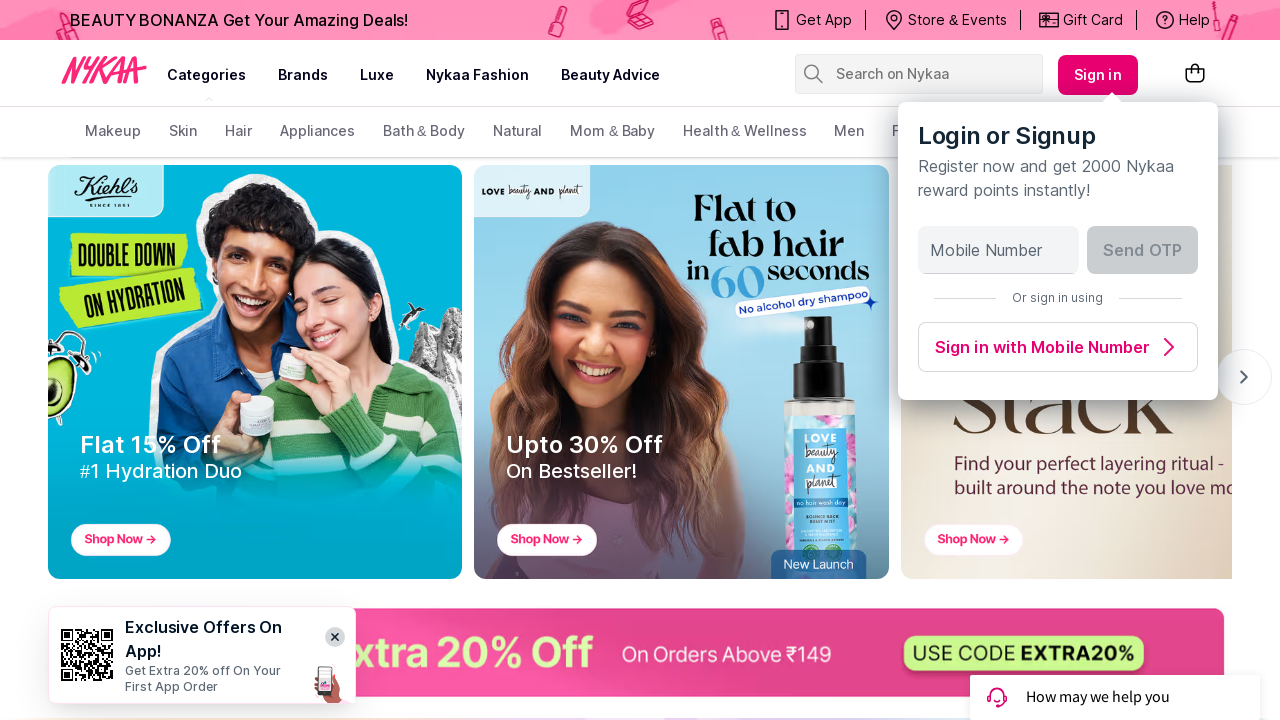